Navigates to YouTube and verifies that the YouTube logo icon is visible on the page

Starting URL: https://www.youtube.com

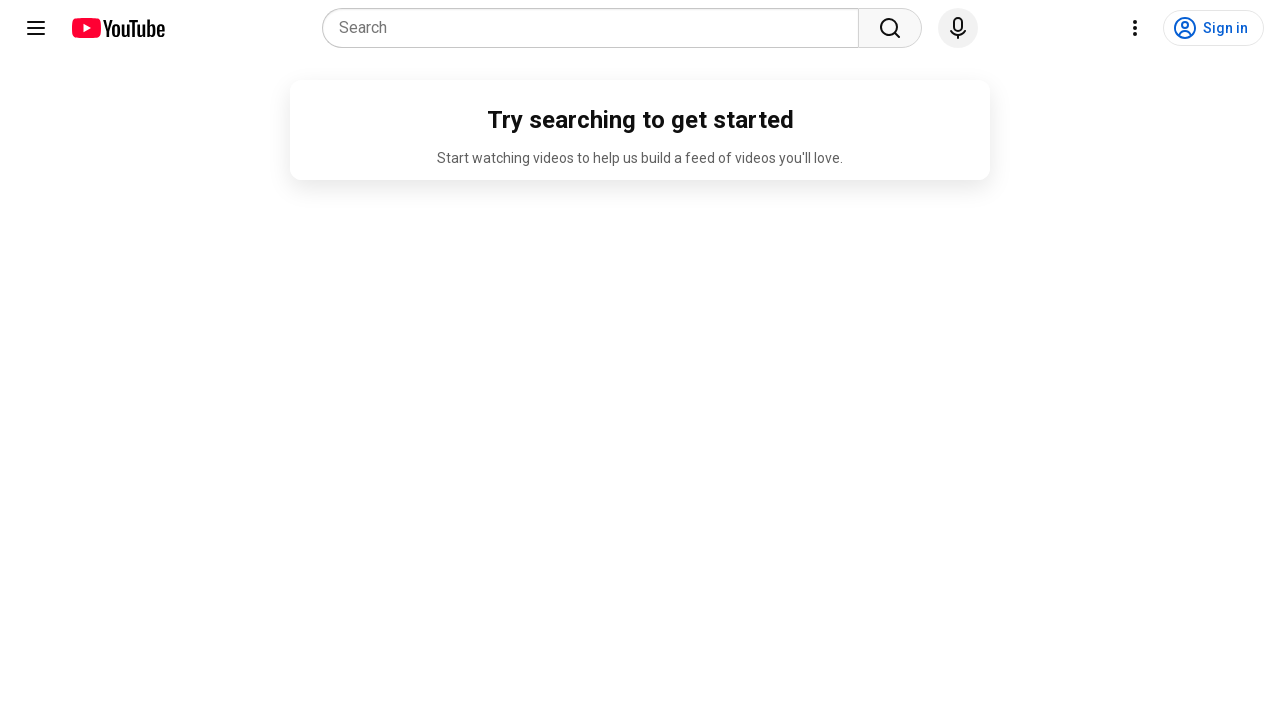

Navigated to YouTube homepage
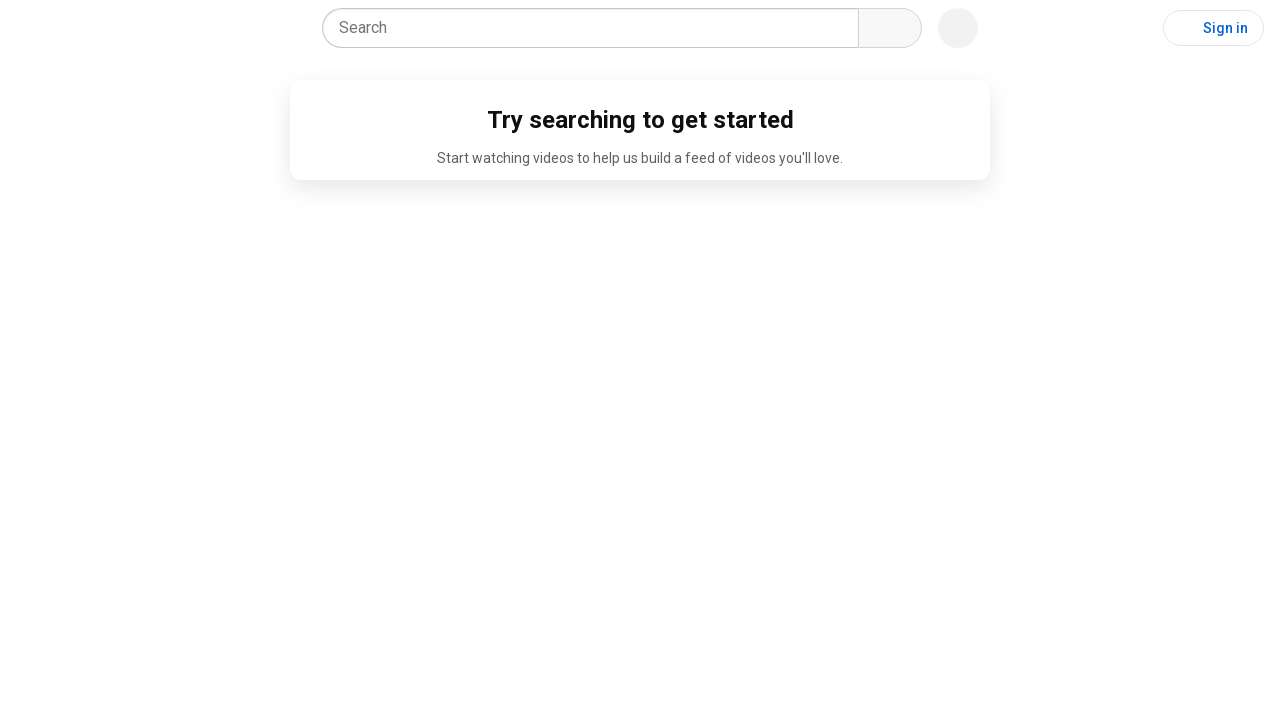

YouTube logo icon became visible
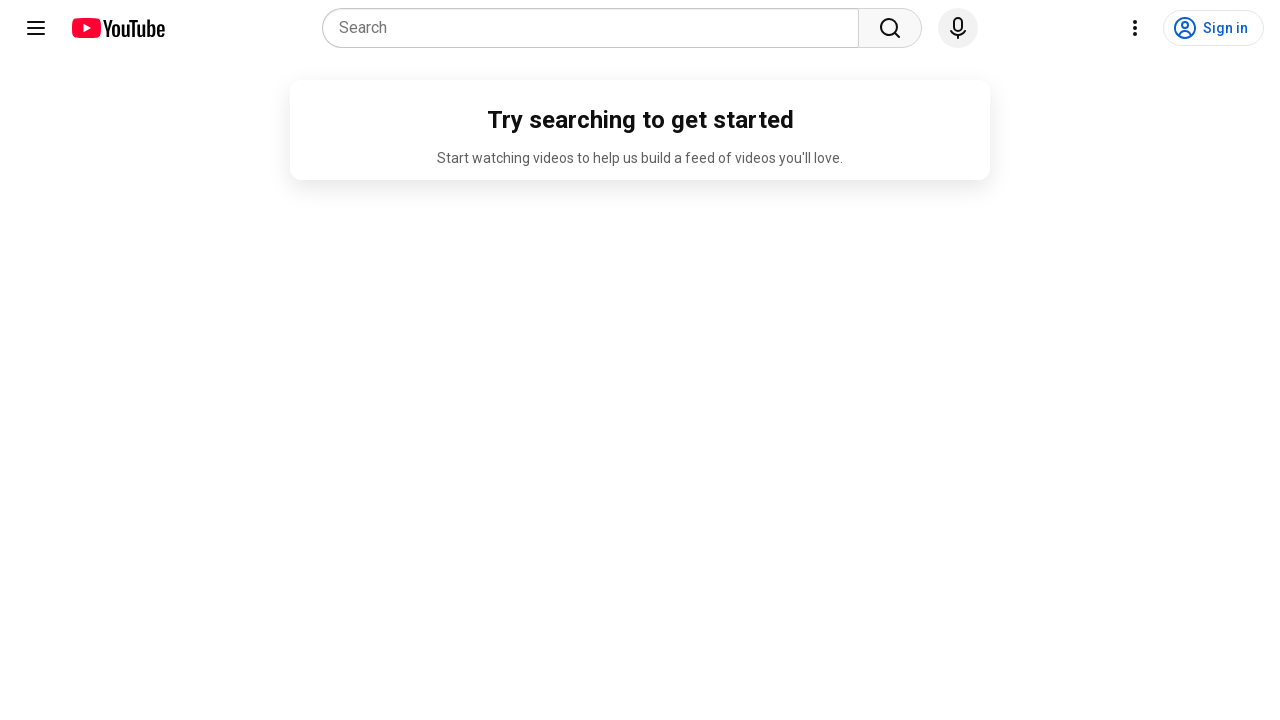

Verified YouTube logo icon is visible on the page
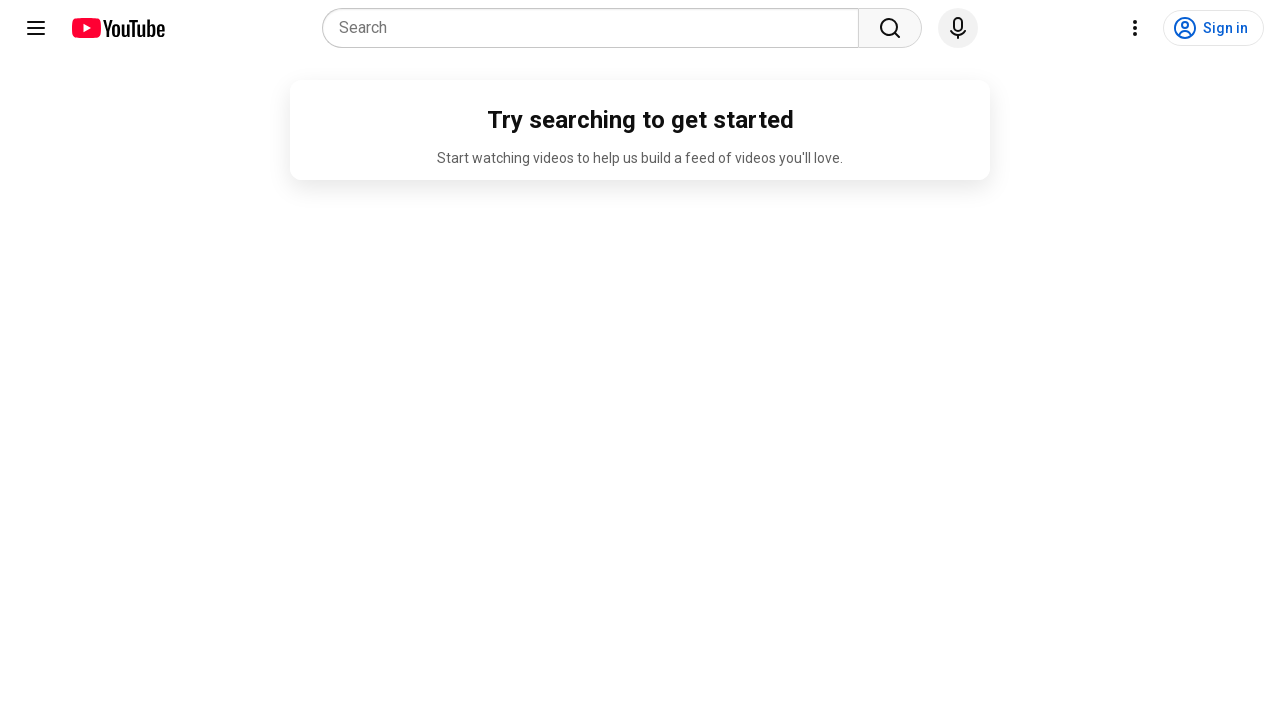

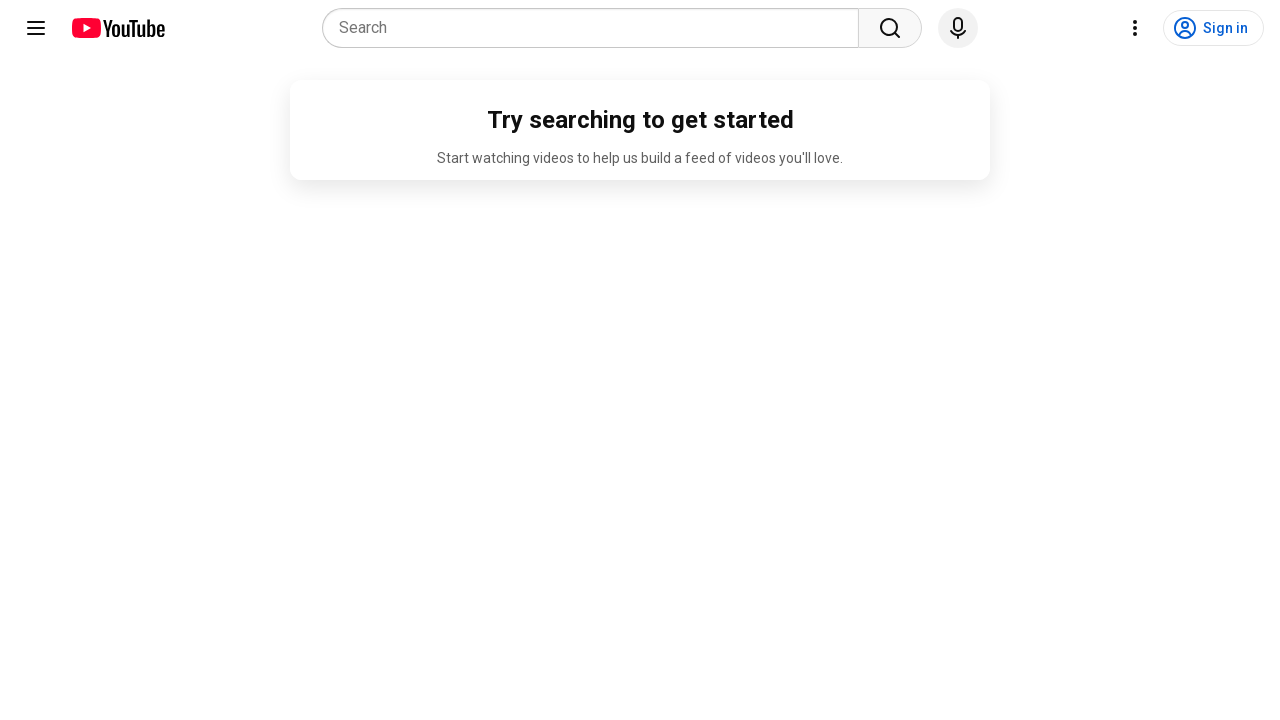